Tests form submission by filling various form fields including text inputs, checkboxes, radio buttons, and dropdowns, then submitting the form

Starting URL: https://testpages.herokuapp.com/styled/basic-html-form-test.html

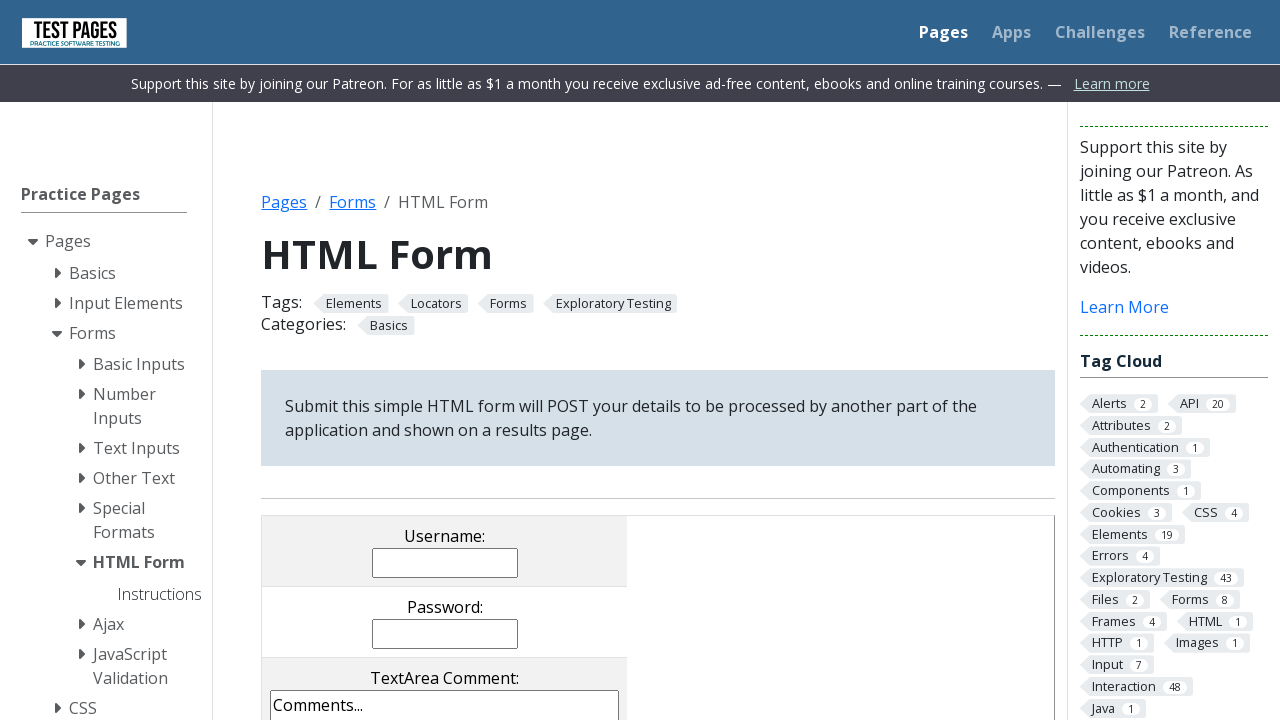

Filled username field with 'Jane Smith' on [name='username']
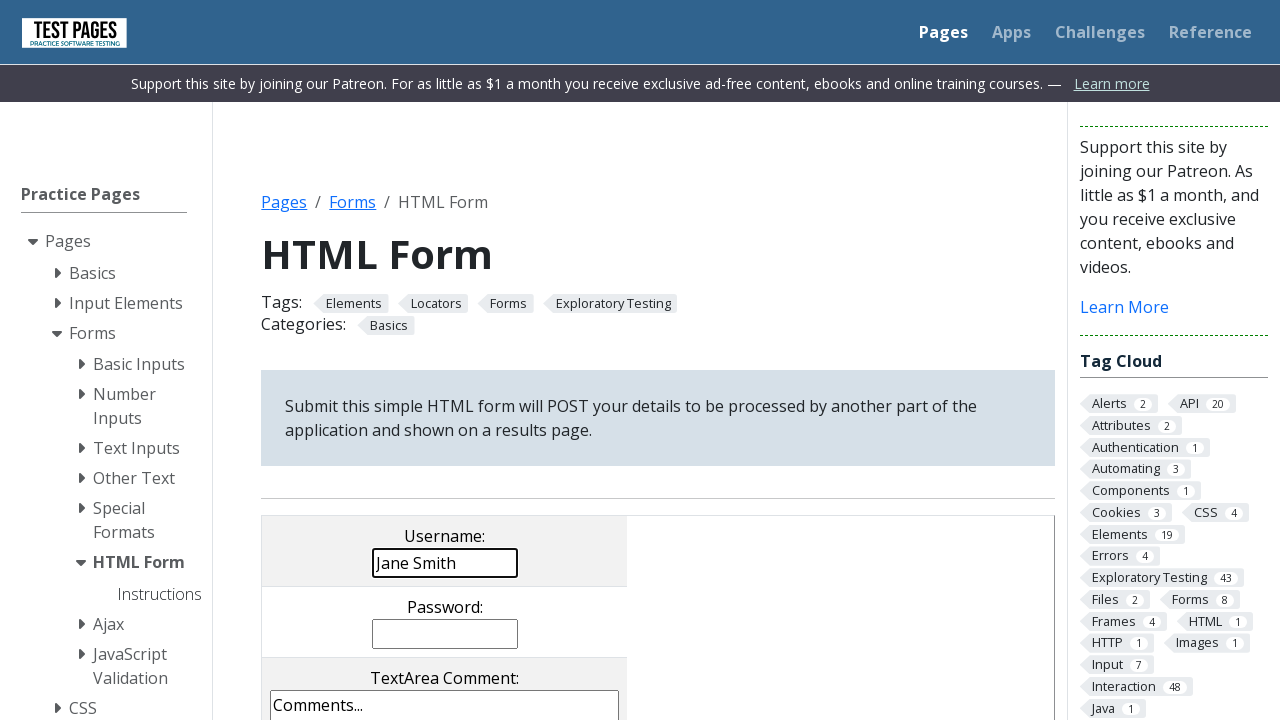

Filled password field with 'securepass789' on [name='password']
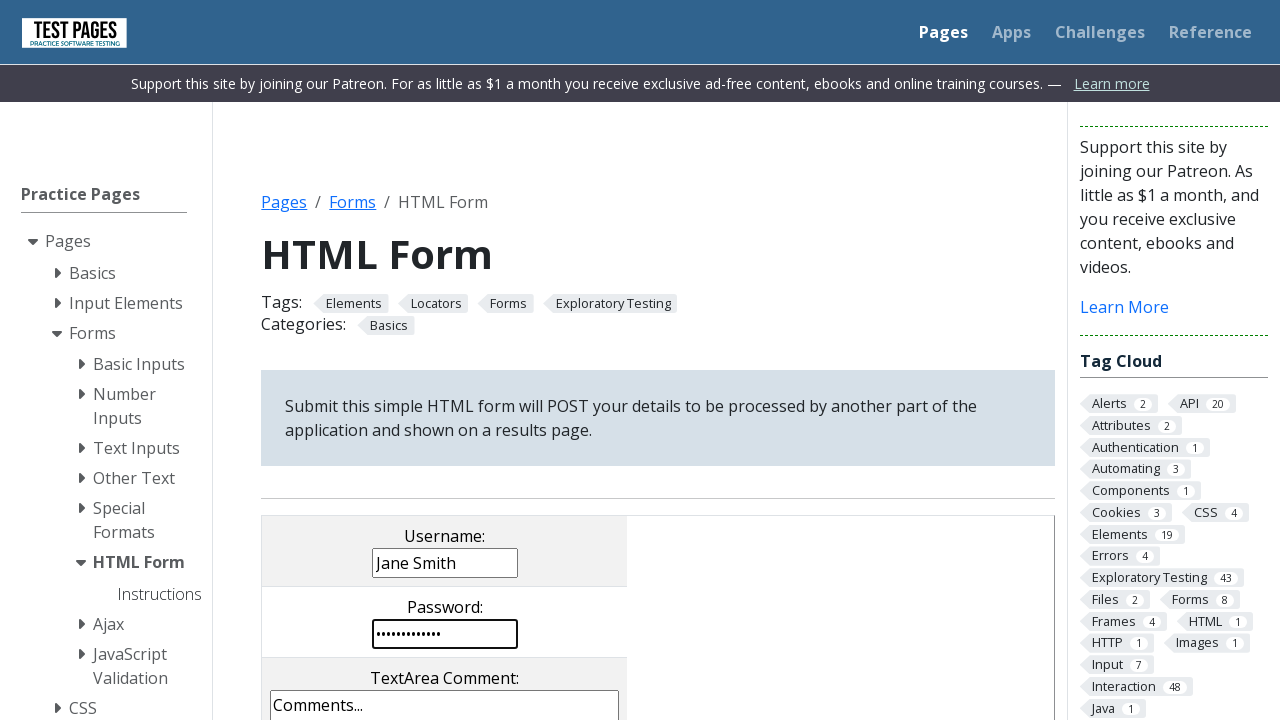

Filled comments textarea with test message on [name='comments']
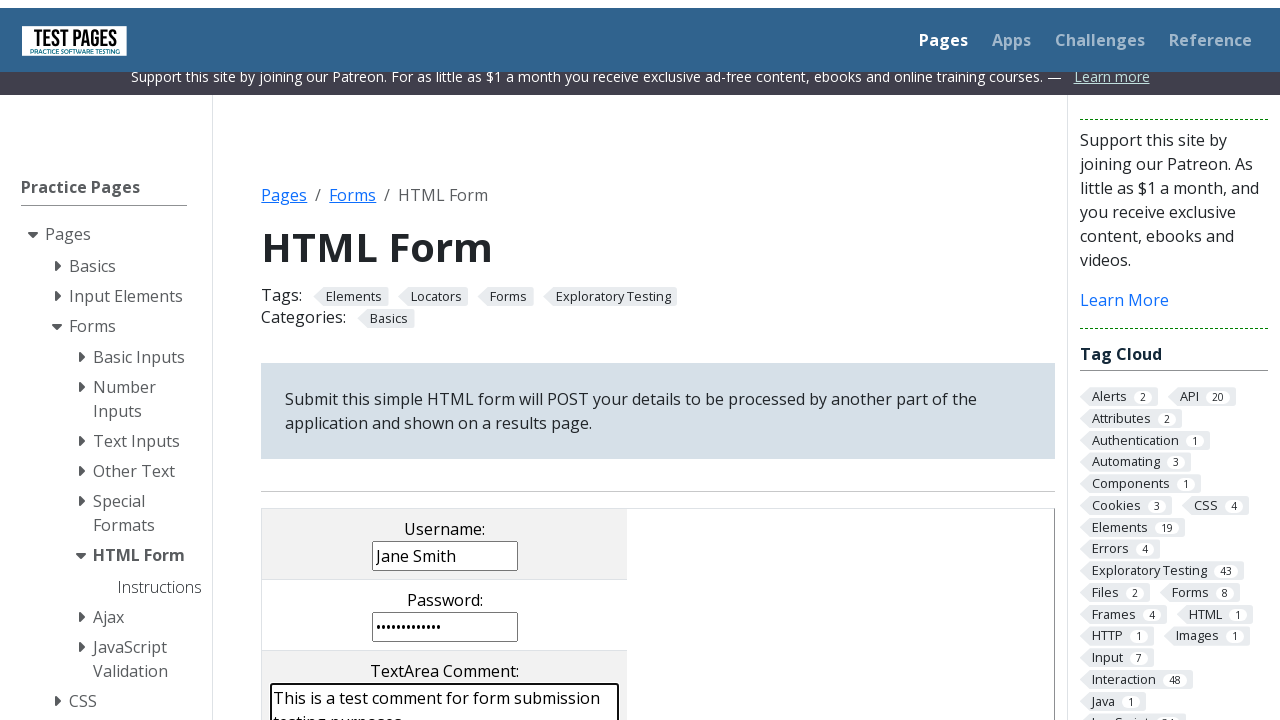

Unchecked checkbox cb3 at (505, 360) on [name='checkboxes[]'][value=cb3]
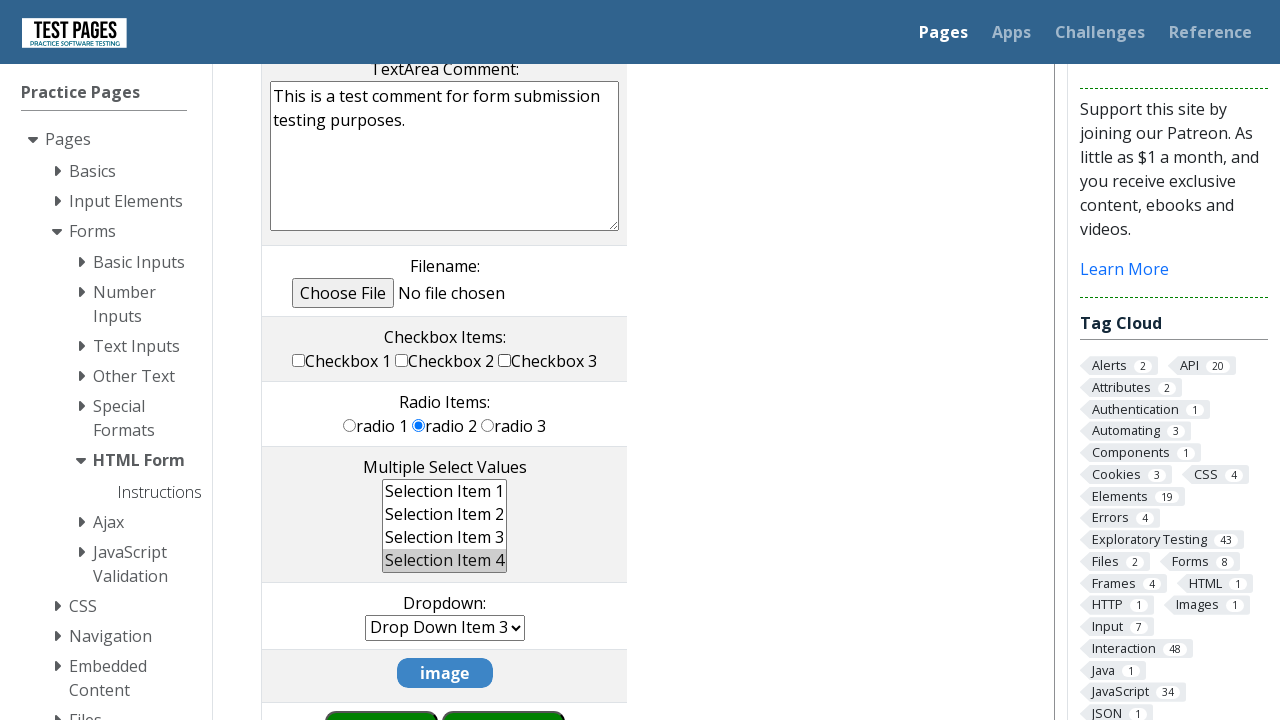

Checked checkbox cb2 at (402, 360) on [name='checkboxes[]'][value=cb2]
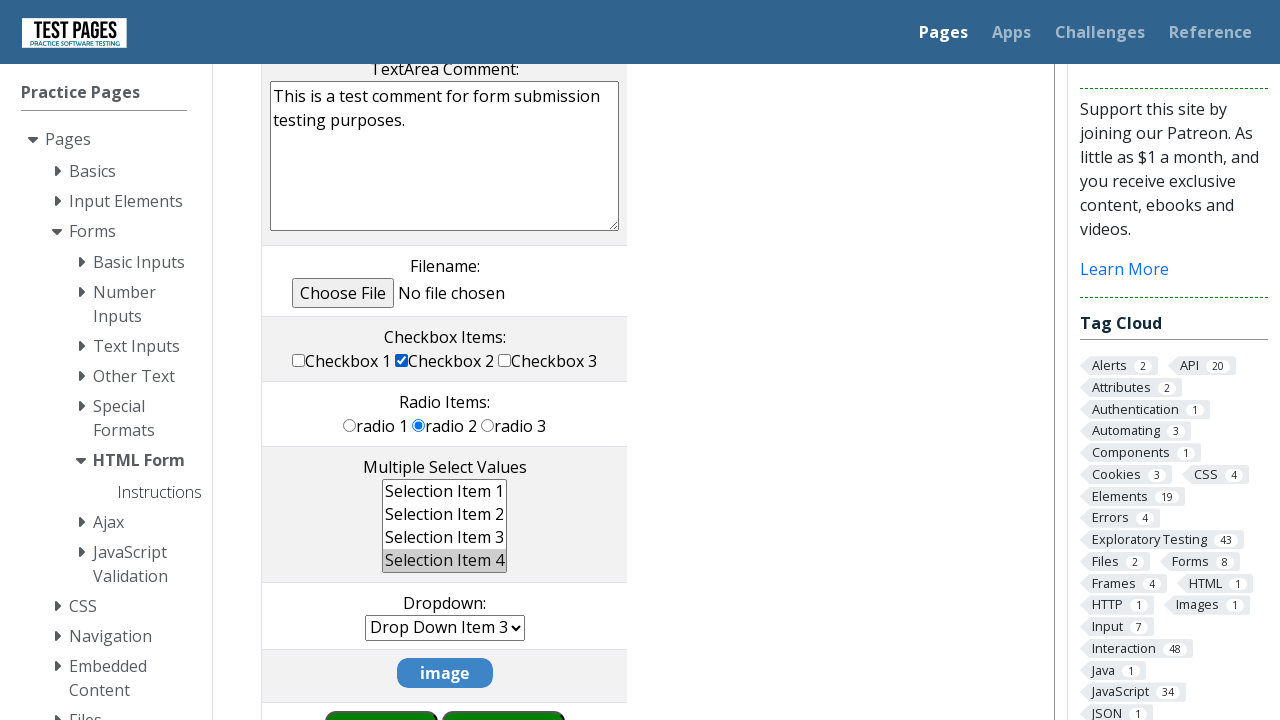

Selected radio button rd1 at (350, 425) on [name='radioval'][value=rd1]
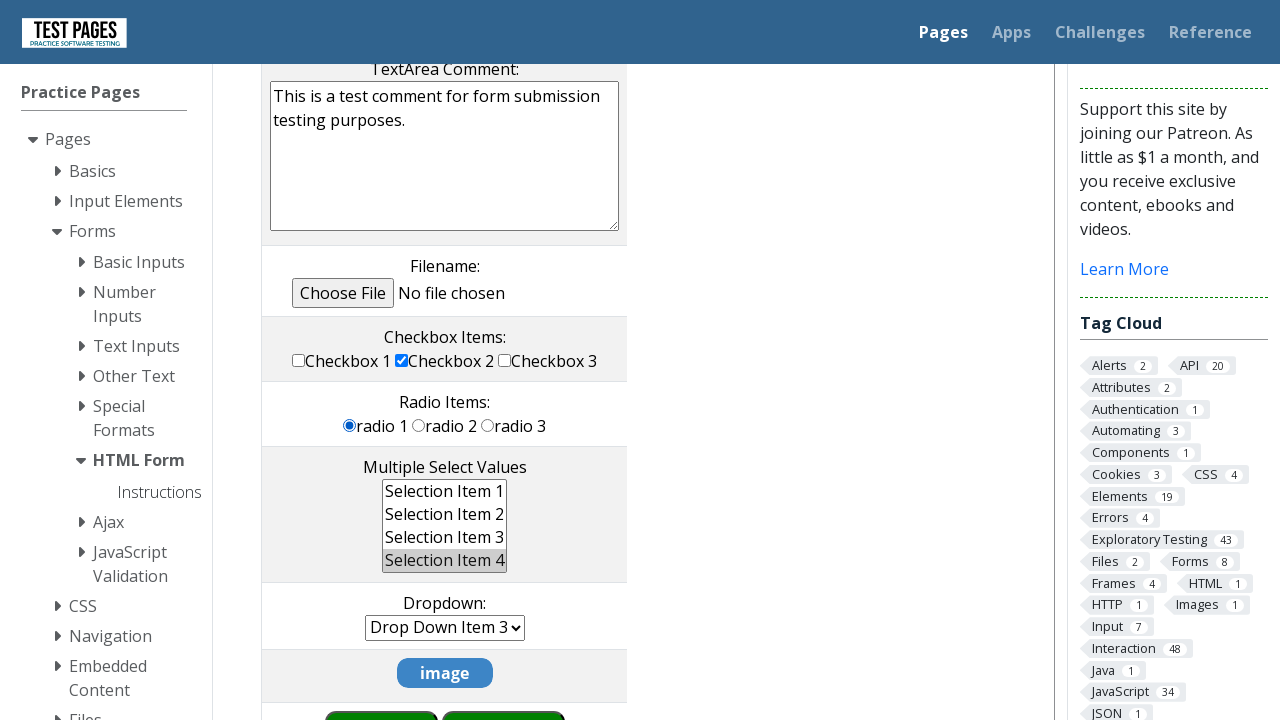

Selected multiple options 'ms2' and 'ms3' in multiselect dropdown on [name='multipleselect[]']
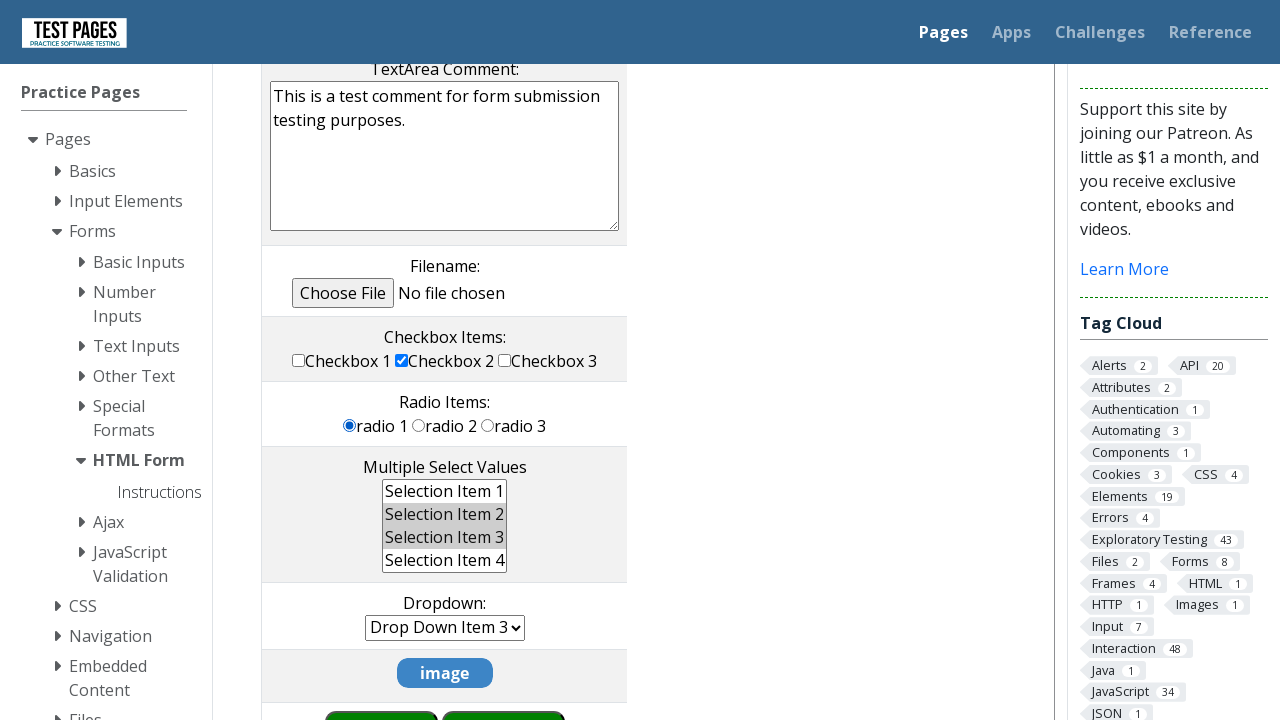

Selected option 'dd5' in dropdown on [name='dropdown']
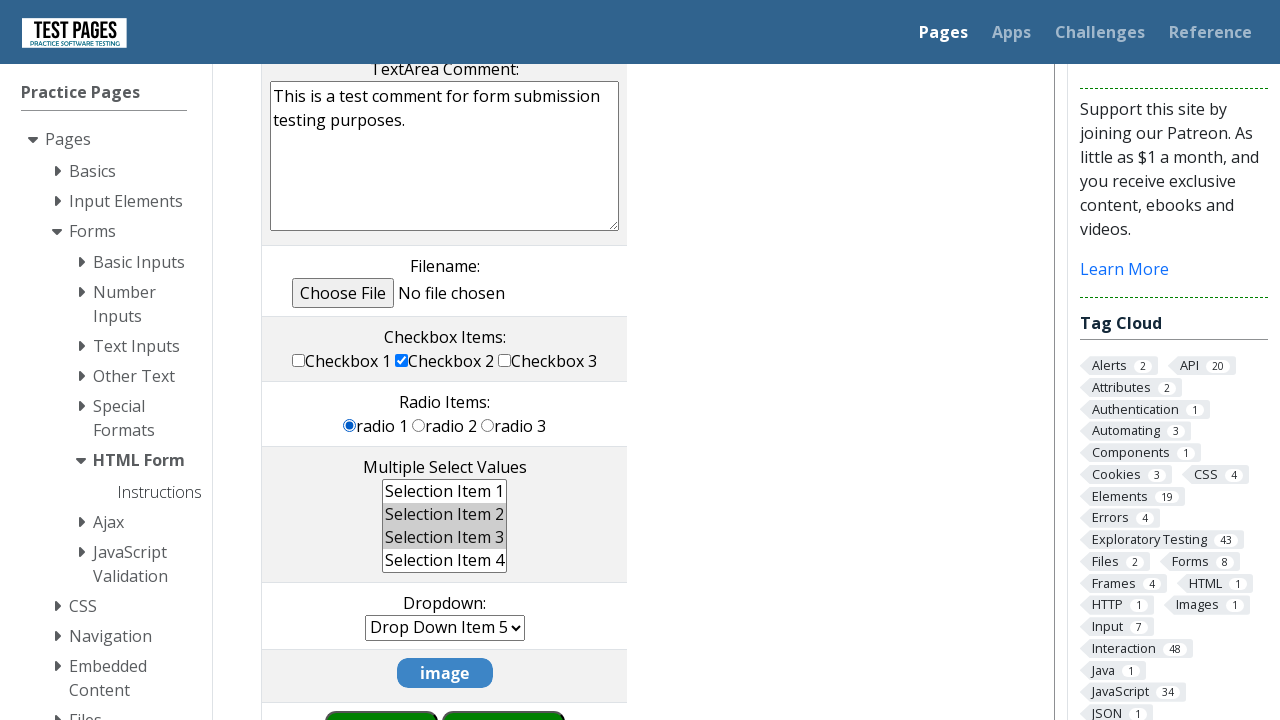

Clicked submit button to submit the form at (504, 690) on input[value='submit']
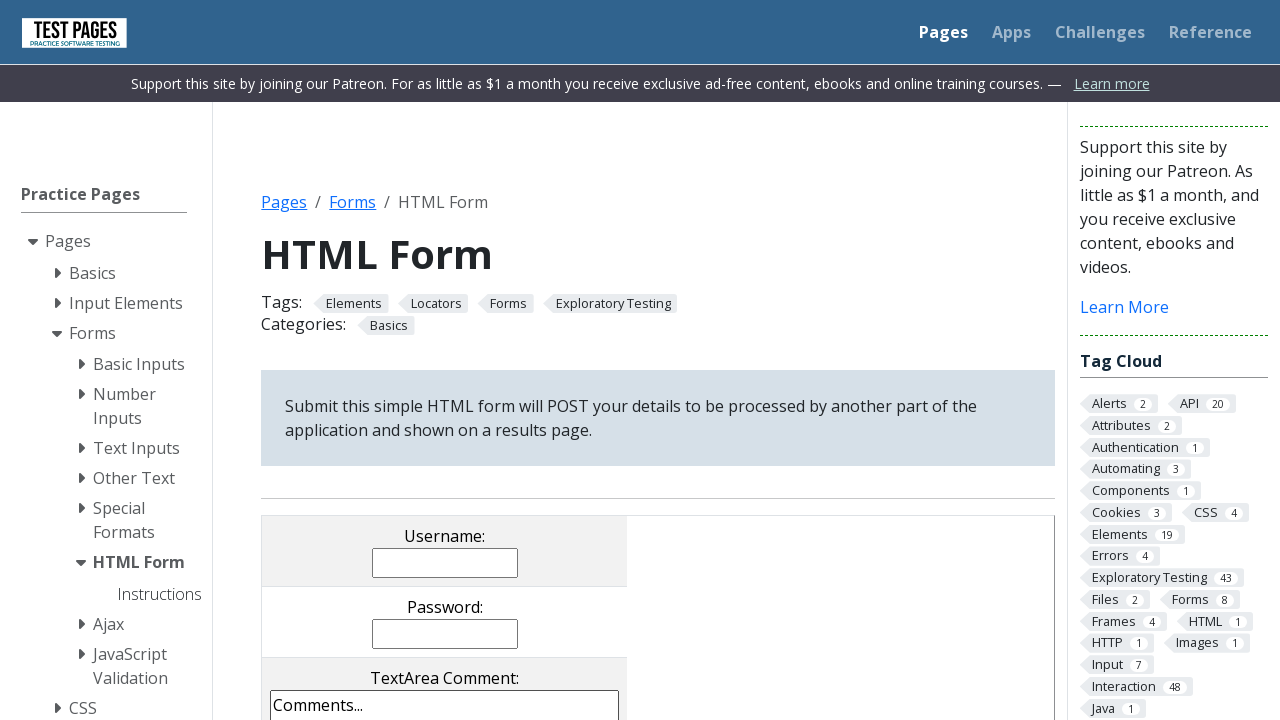

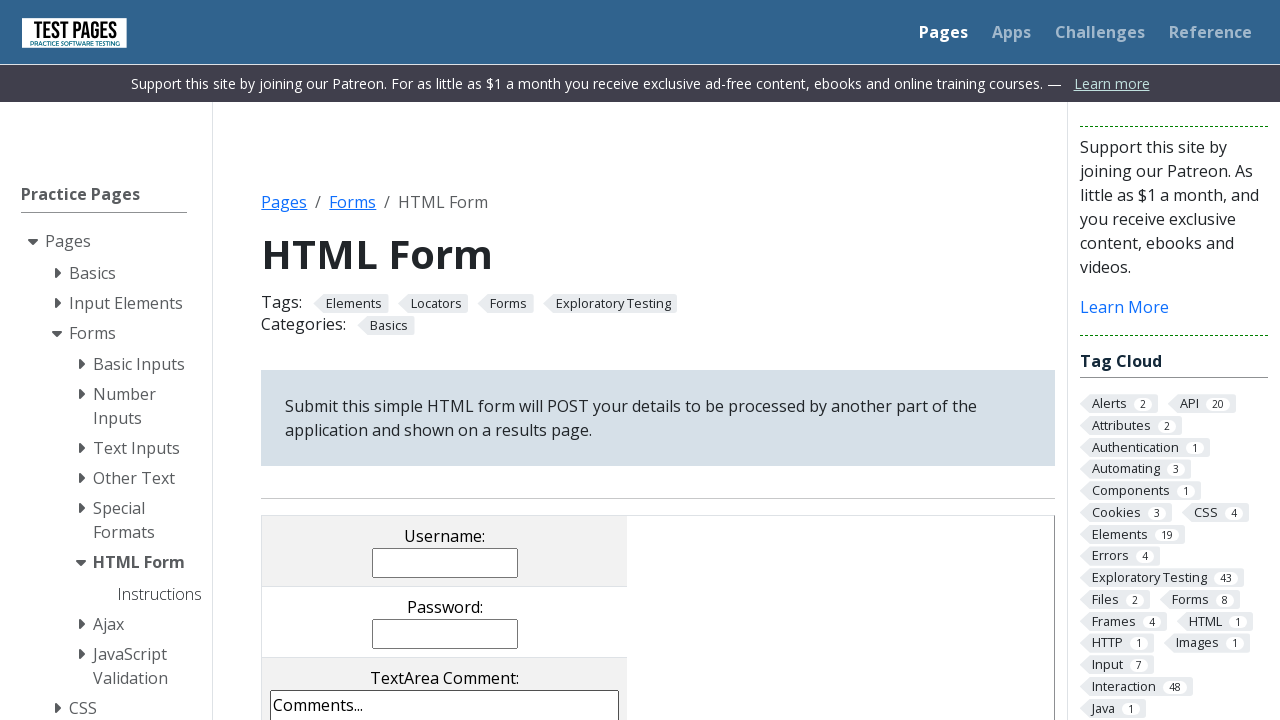